Tests the add/remove elements functionality by clicking the "Add Element" button 5 times to create delete buttons, then verifies the number of delete buttons created

Starting URL: http://the-internet.herokuapp.com/add_remove_elements/

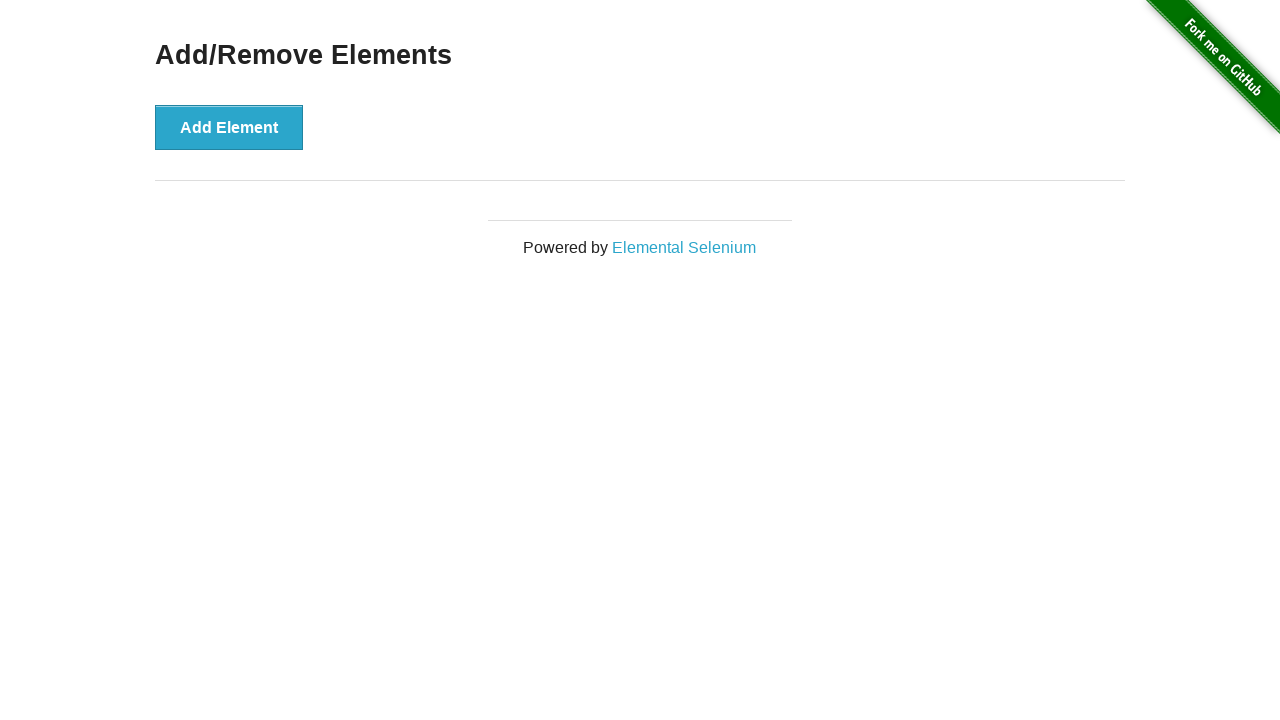

Clicked 'Add Element' button (iteration 1 of 5) at (229, 127) on xpath=//button[text()='Add Element']
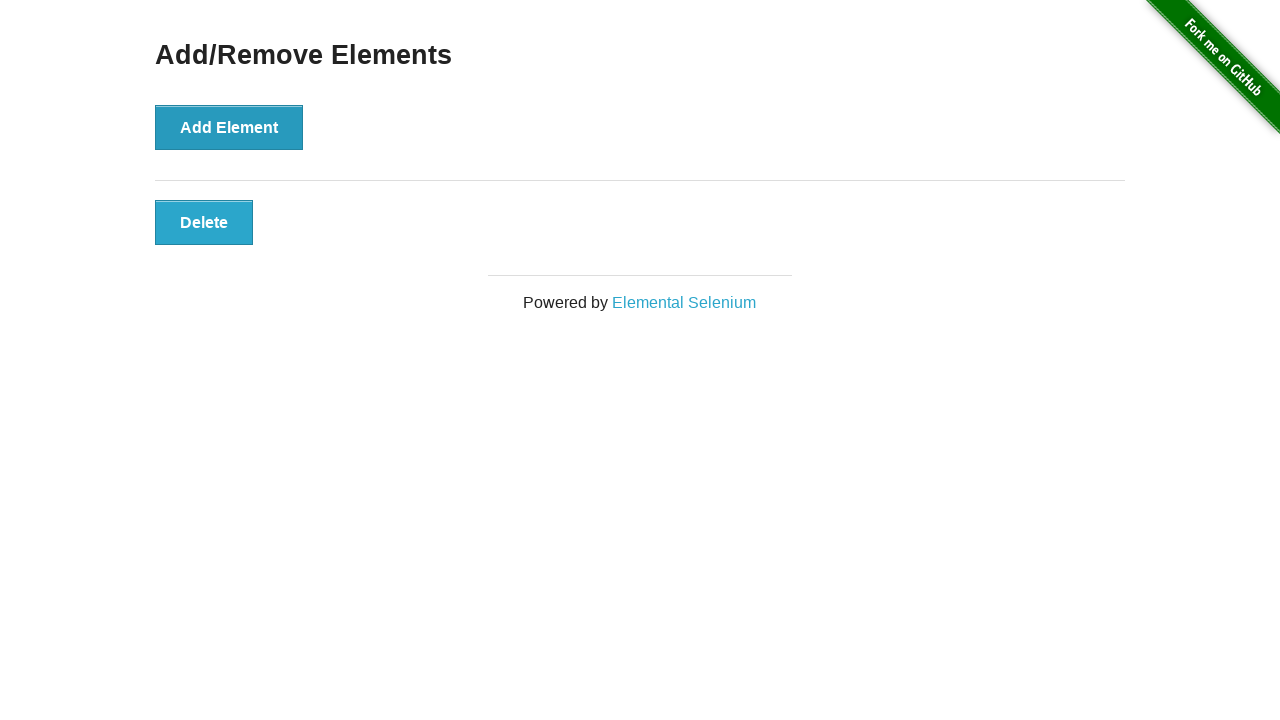

Clicked 'Add Element' button (iteration 2 of 5) at (229, 127) on xpath=//button[text()='Add Element']
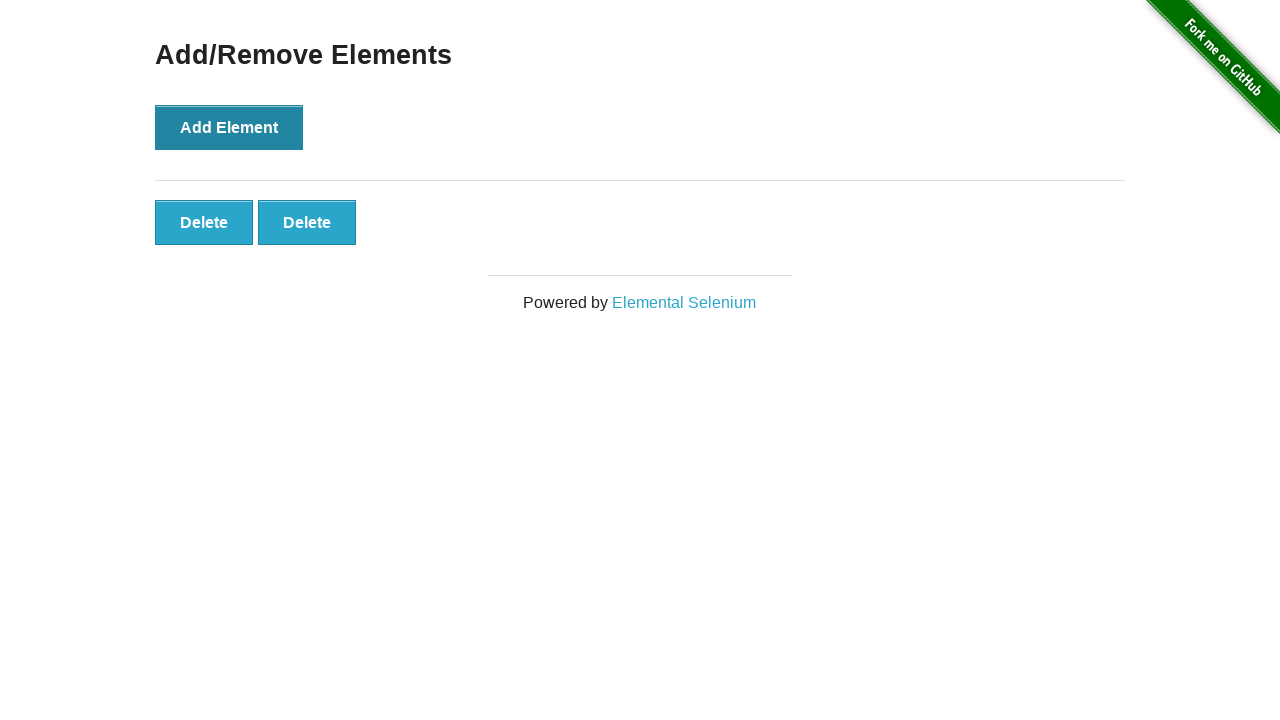

Clicked 'Add Element' button (iteration 3 of 5) at (229, 127) on xpath=//button[text()='Add Element']
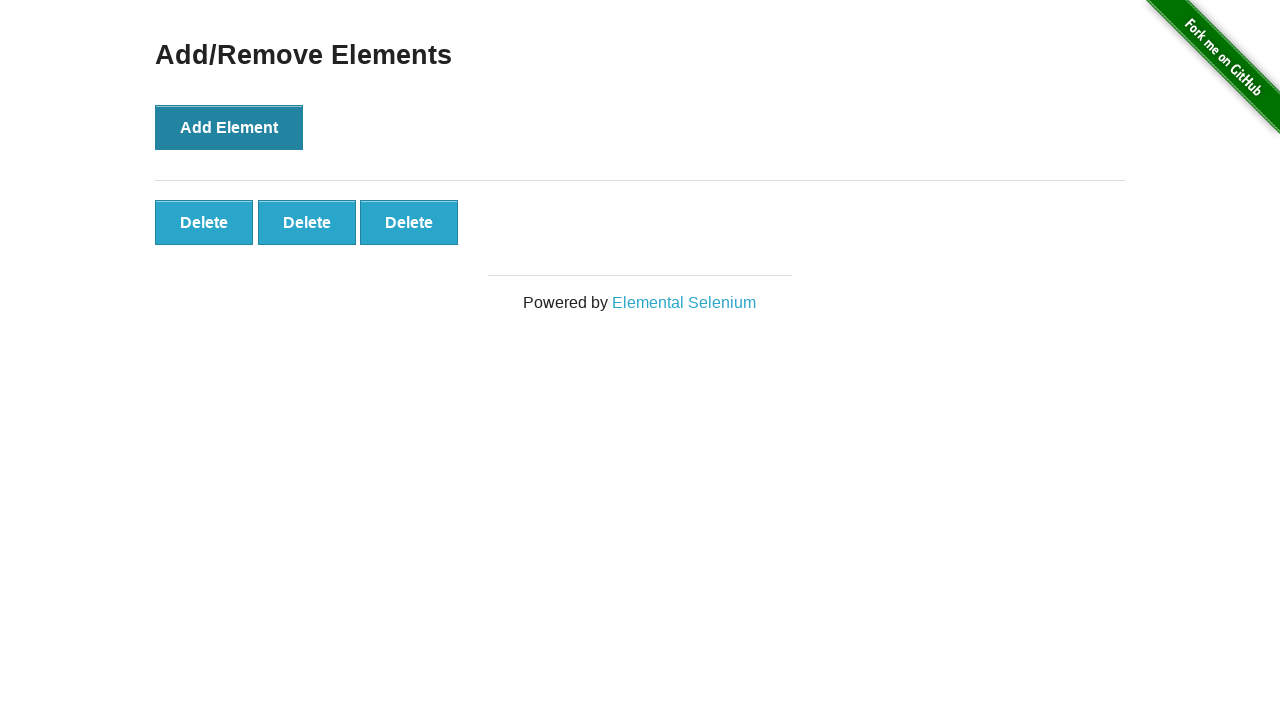

Clicked 'Add Element' button (iteration 4 of 5) at (229, 127) on xpath=//button[text()='Add Element']
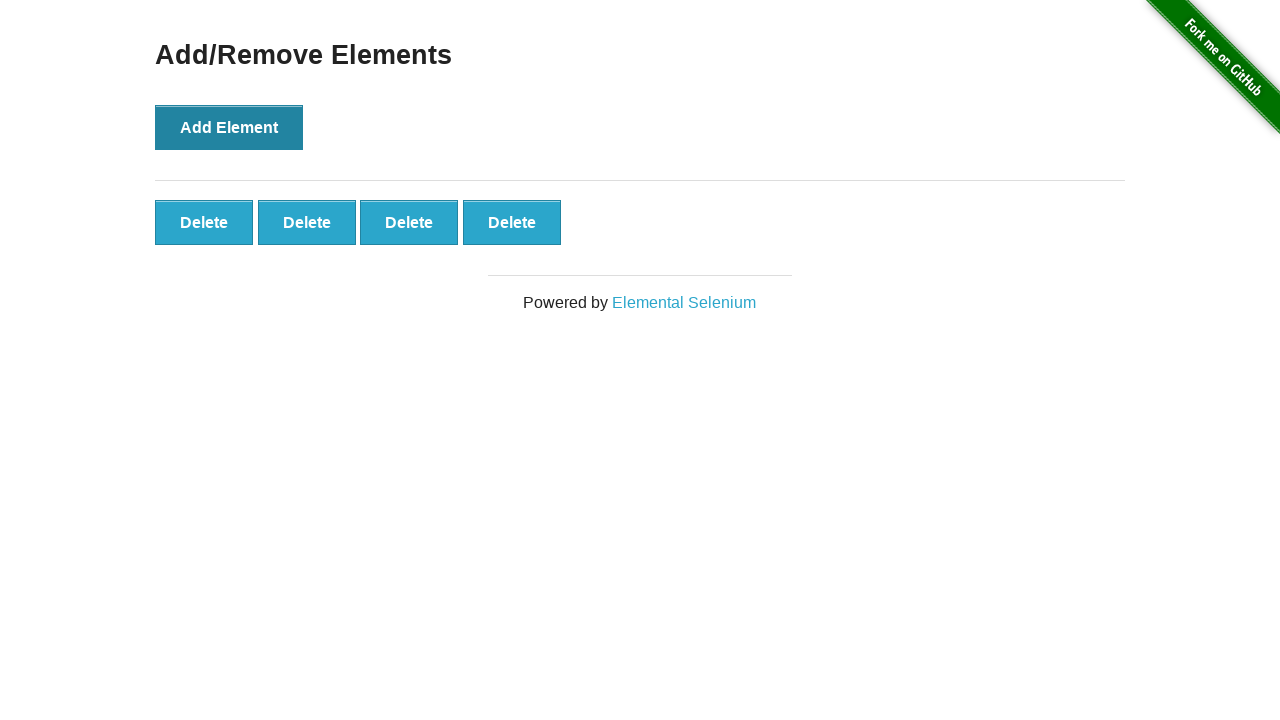

Clicked 'Add Element' button (iteration 5 of 5) at (229, 127) on xpath=//button[text()='Add Element']
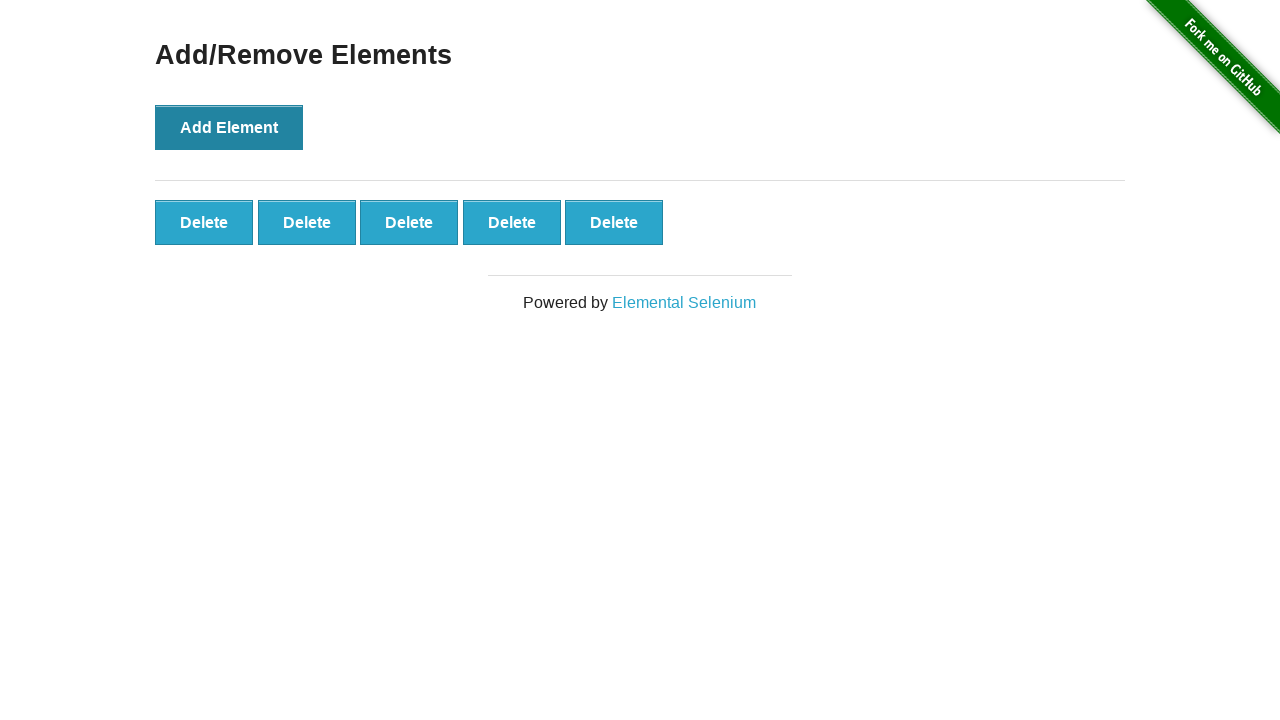

Waited for delete buttons to appear
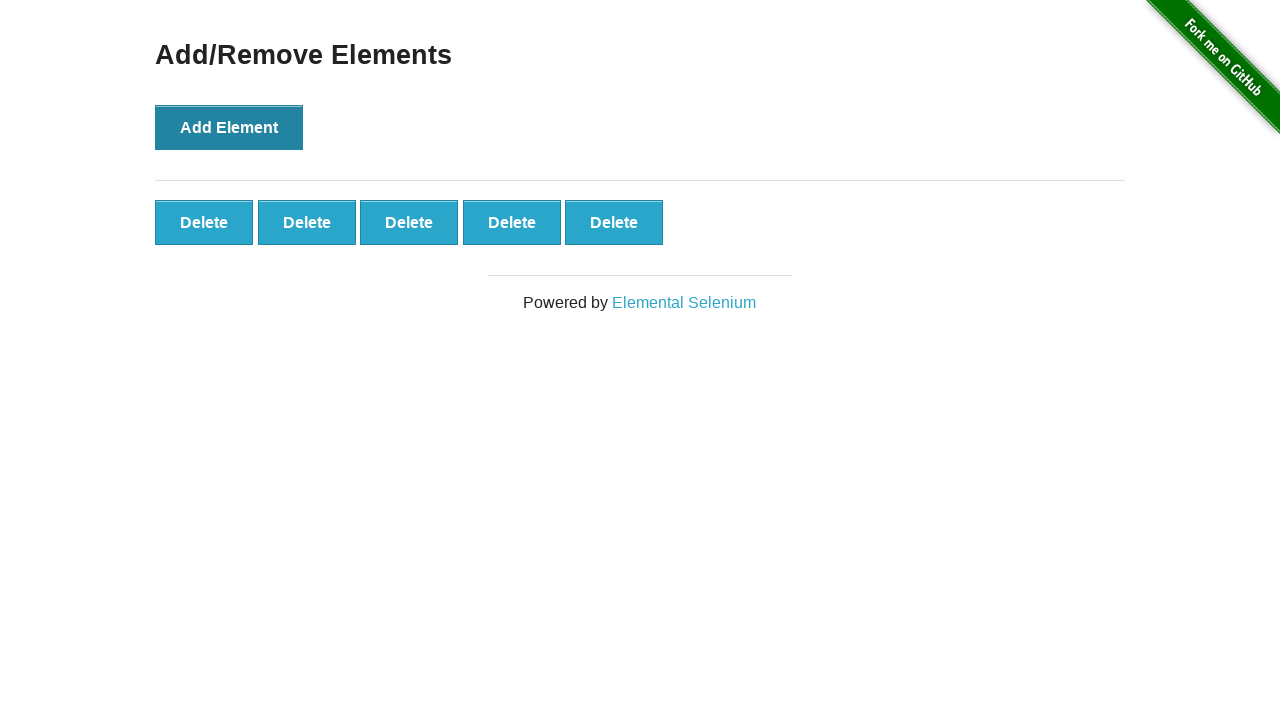

Verified 5 delete buttons are present
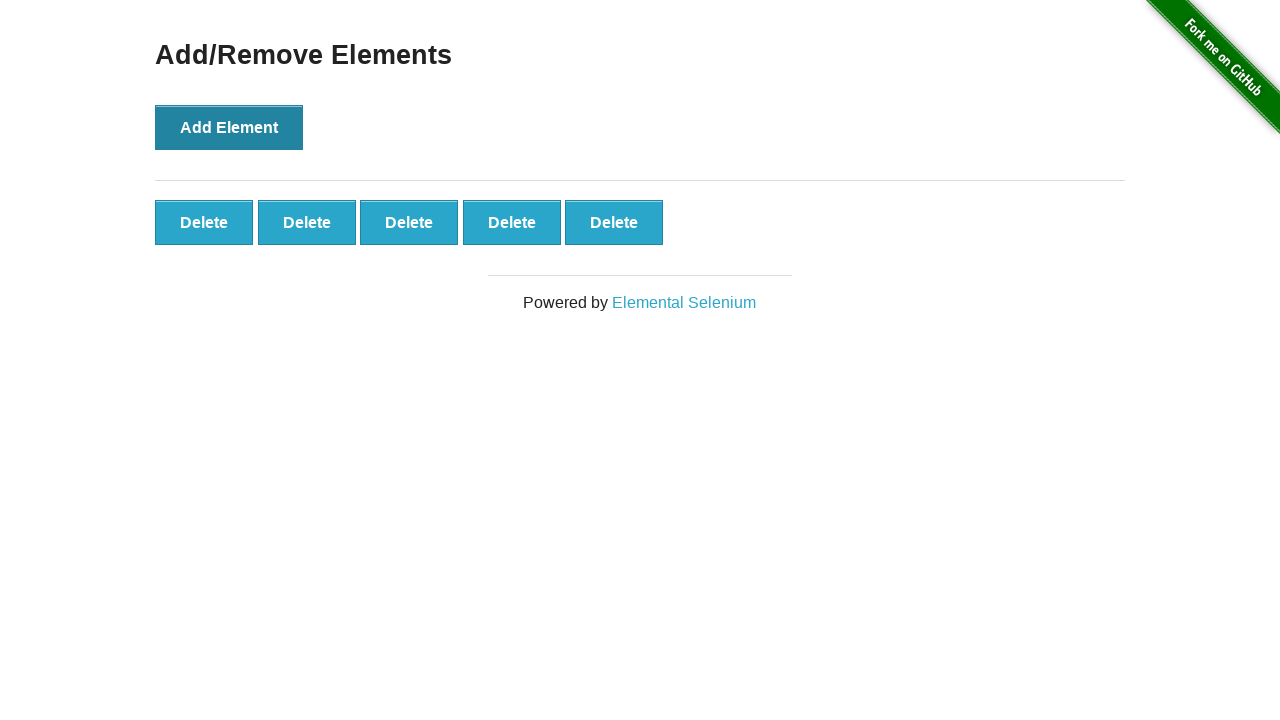

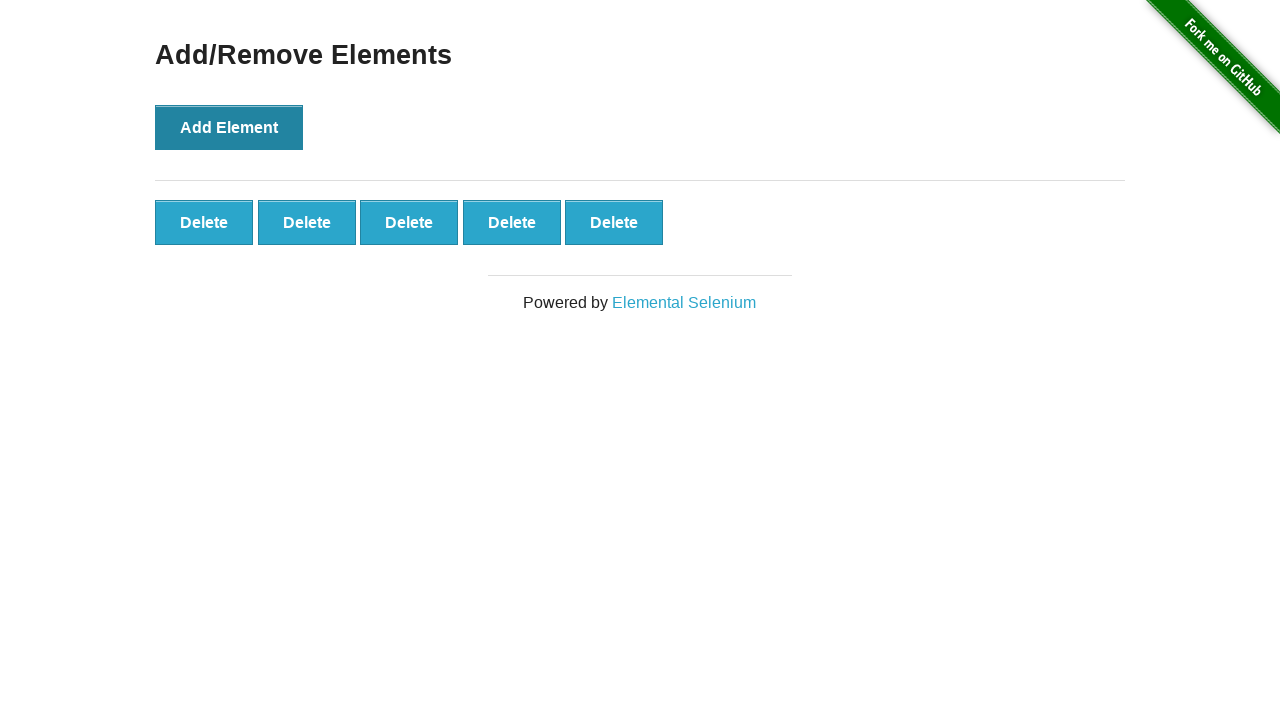